Navigates to Brazil's Central Bank historical interest rates page and verifies that the SELIC rates table loads with data rows.

Starting URL: https://www.bcb.gov.br/controleinflacao/historicotaxasjuros

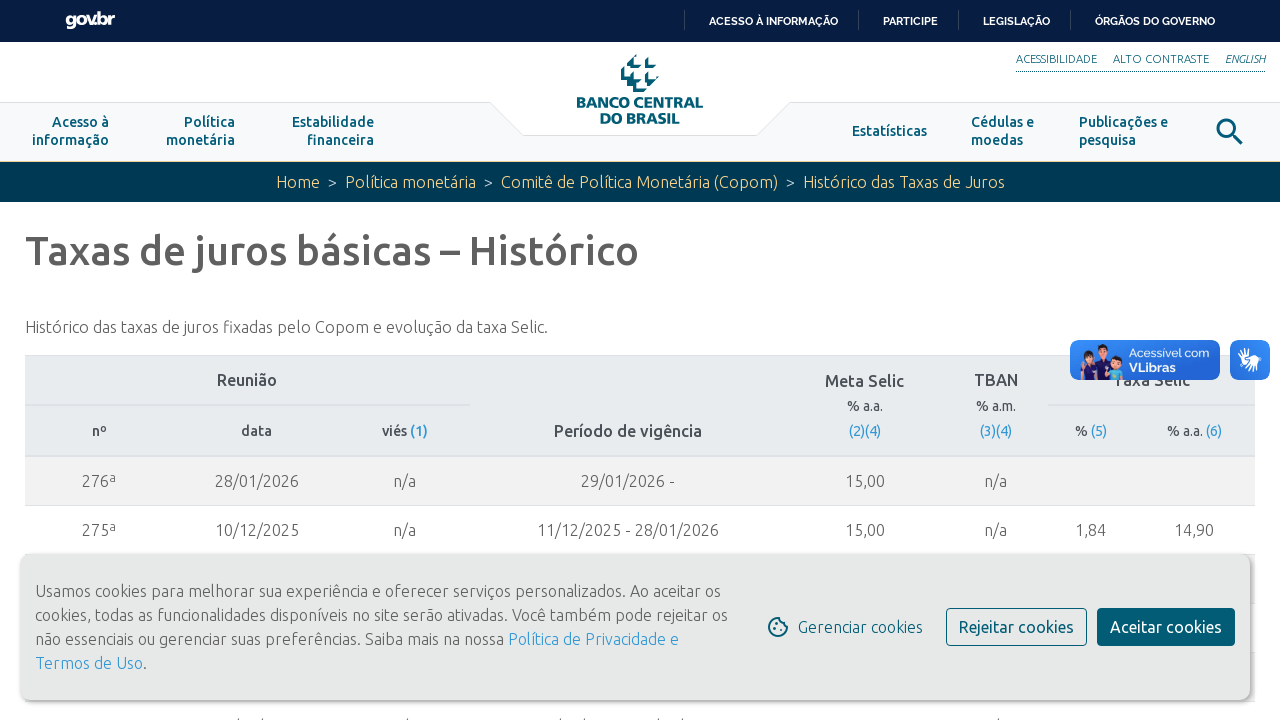

Waited for historical interest rates table to load
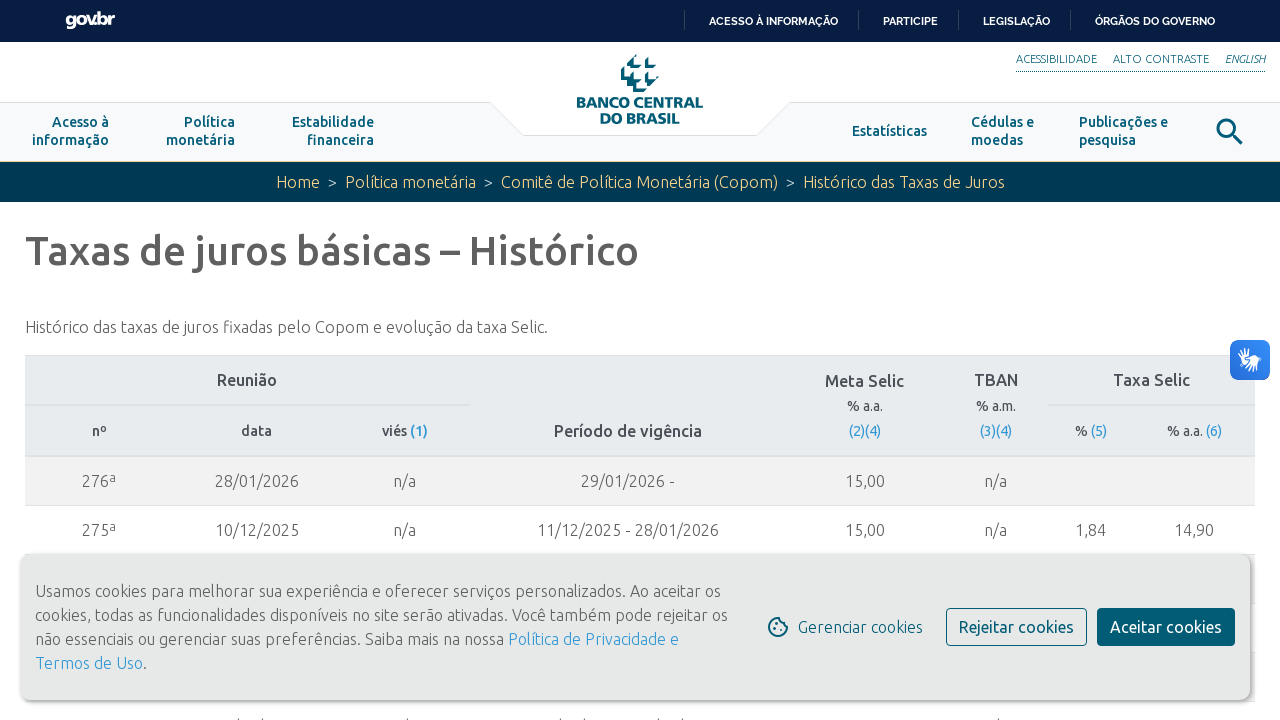

Waited for table rows to be present in SELIC rates table
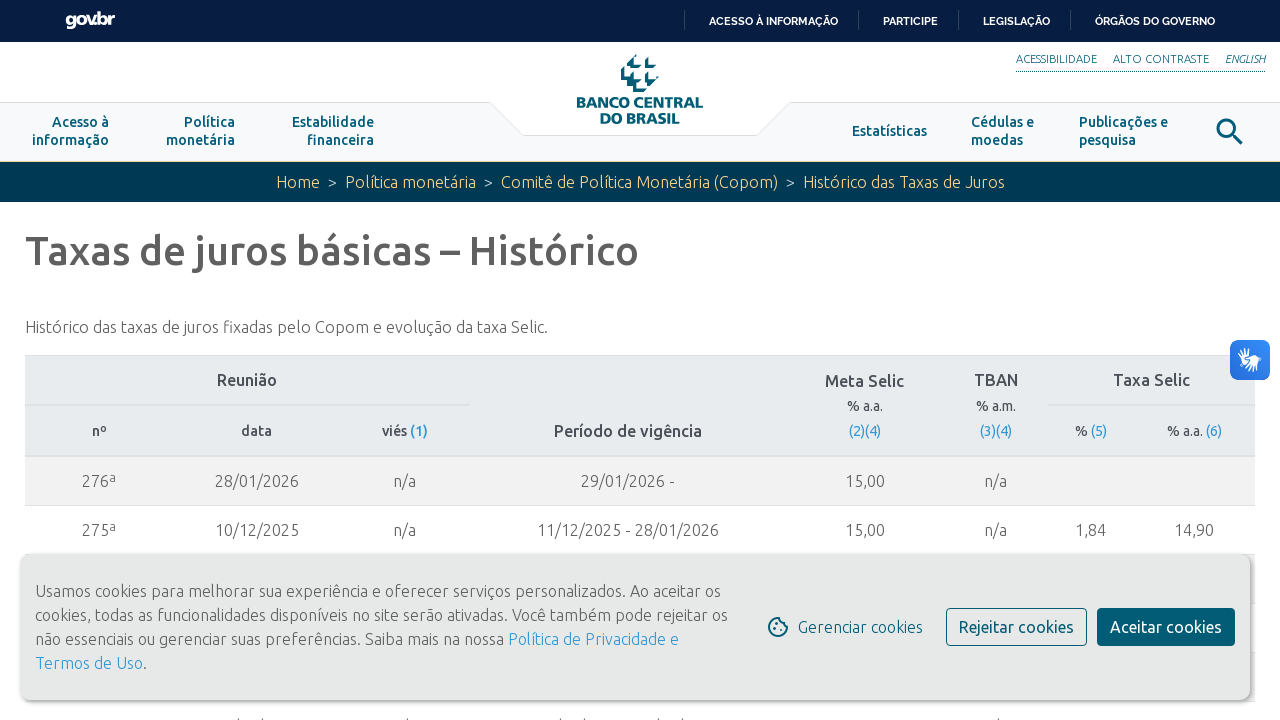

Verified table contains data rows with td elements
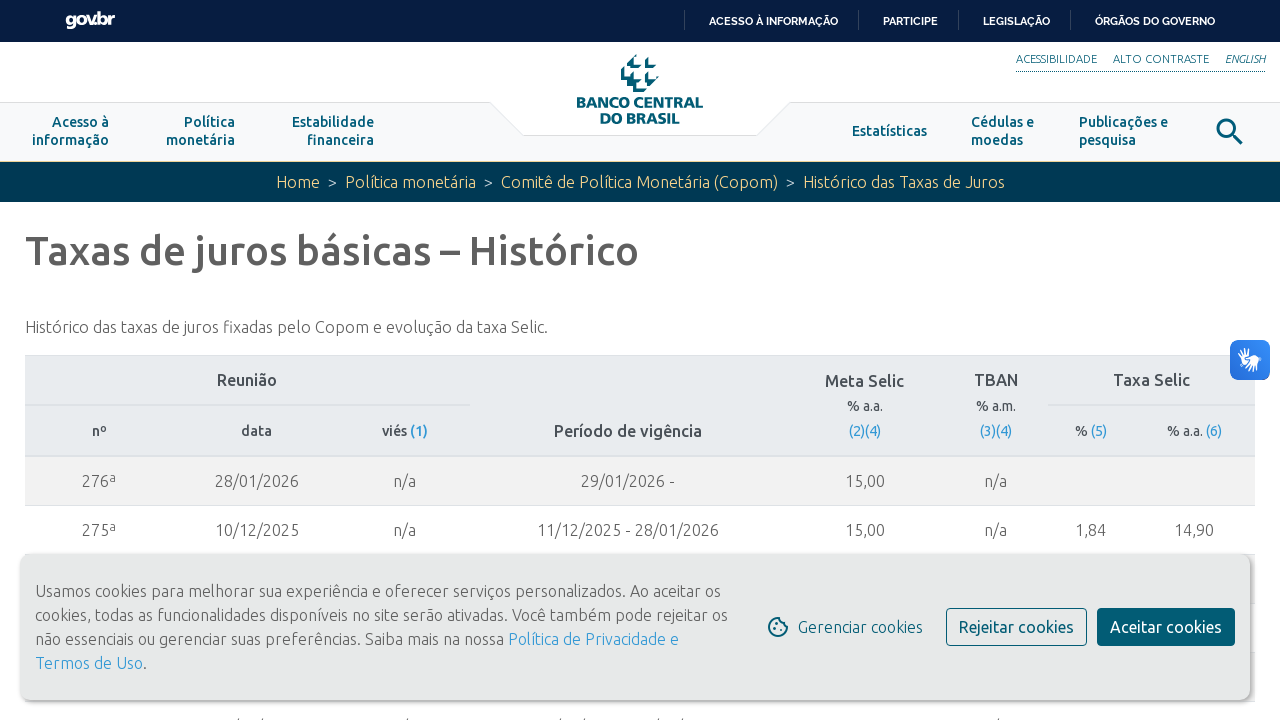

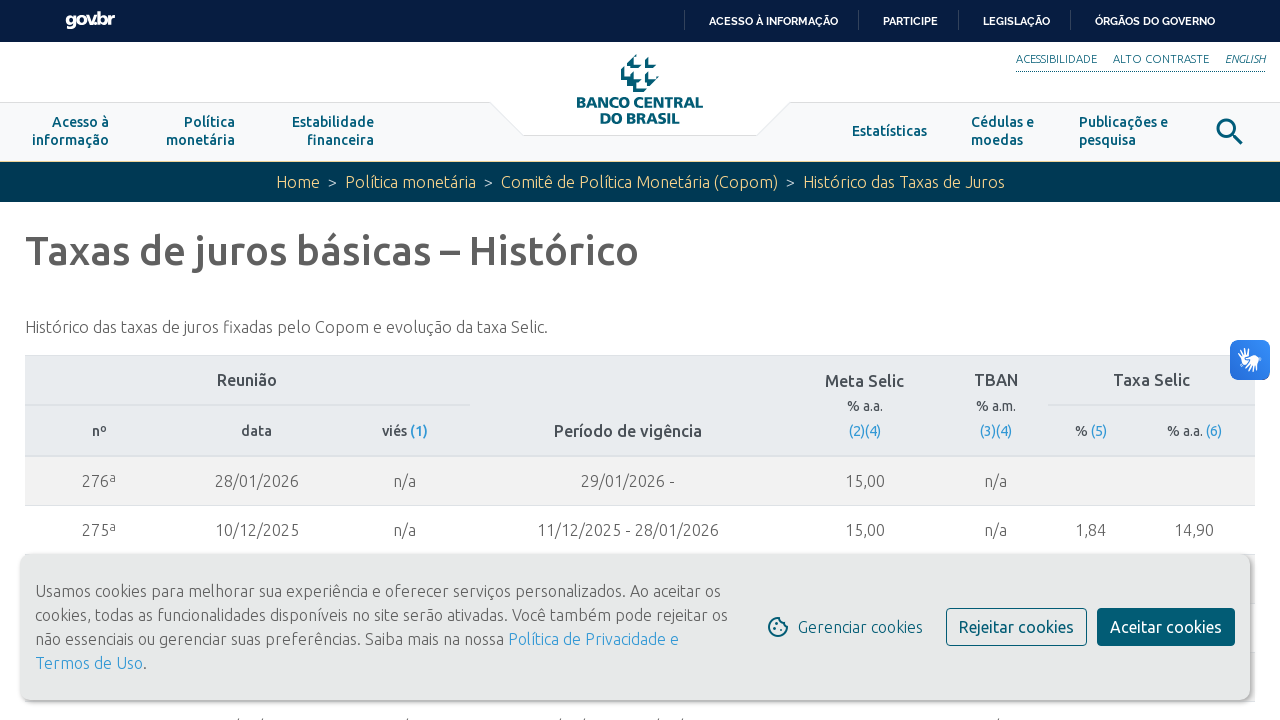